Tests navigation to the Recursos section by clicking on the Recursos link in the header and verifying the page redirects correctly

Starting URL: https://www.freerangetesters.com

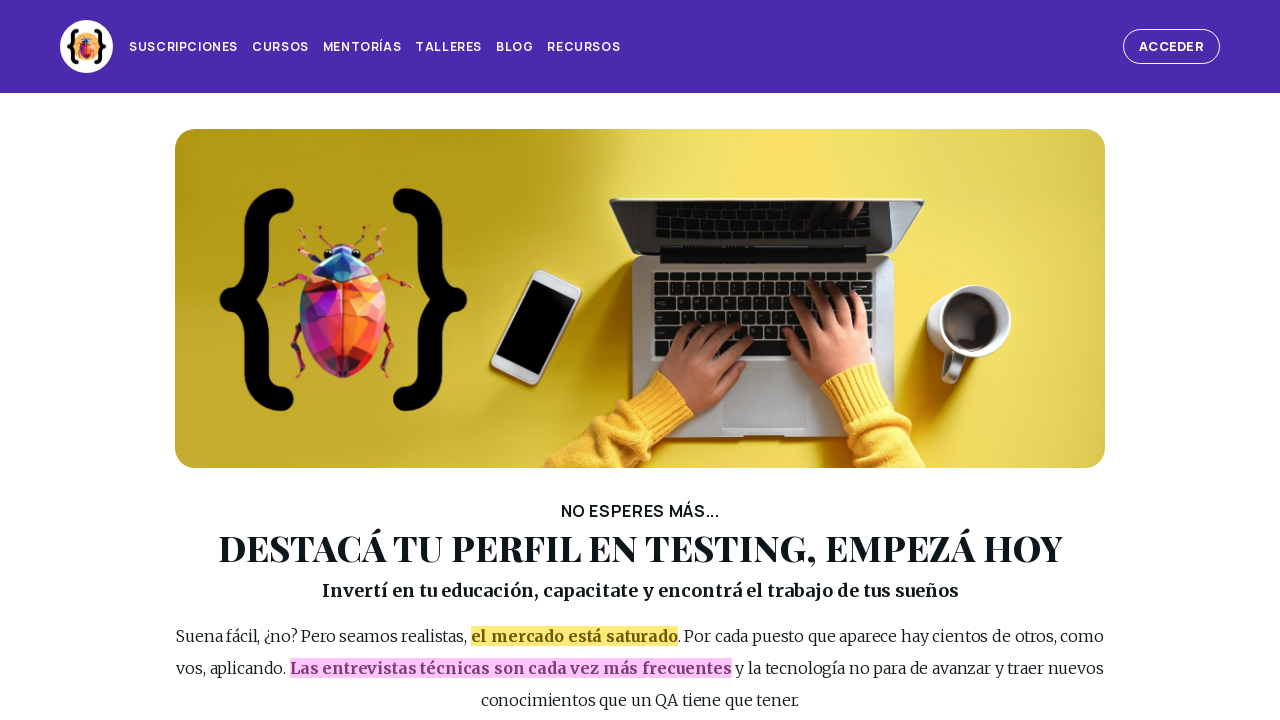

Clicked on the Recursos link in the header at (584, 47) on #page_header >> internal:role=link[name="Recursos"s]
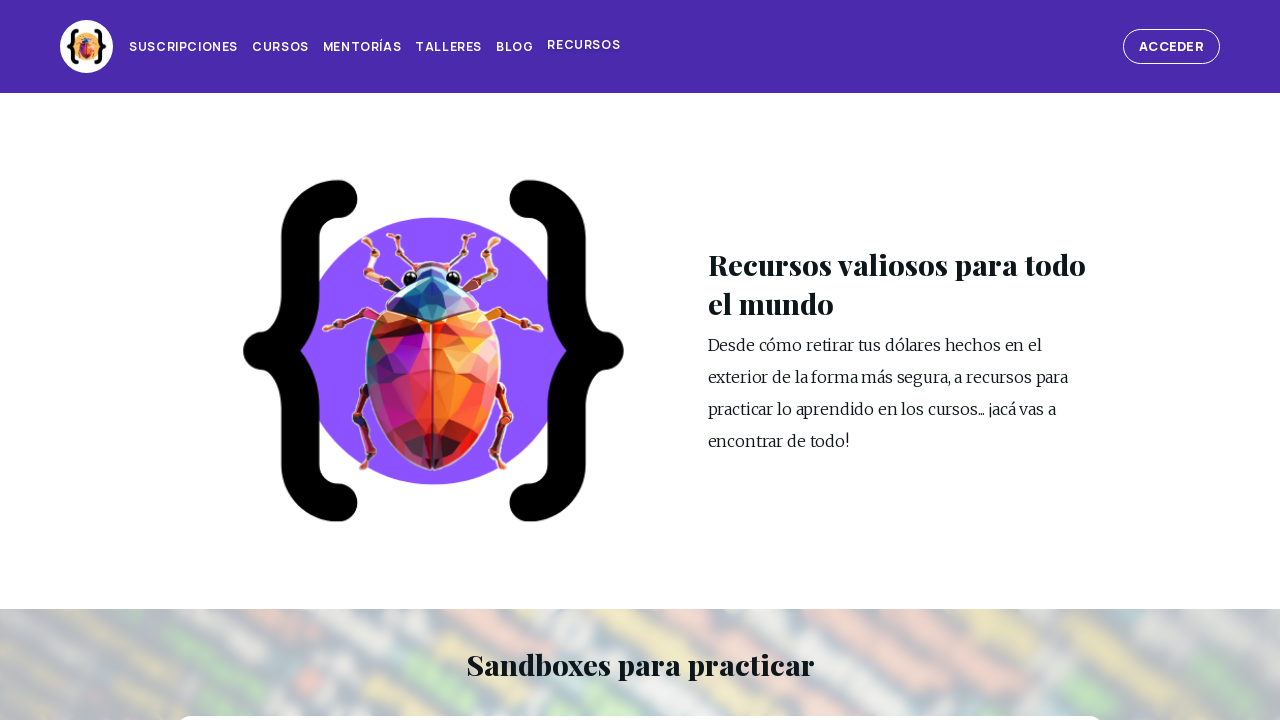

Successfully navigated to the Recursos section
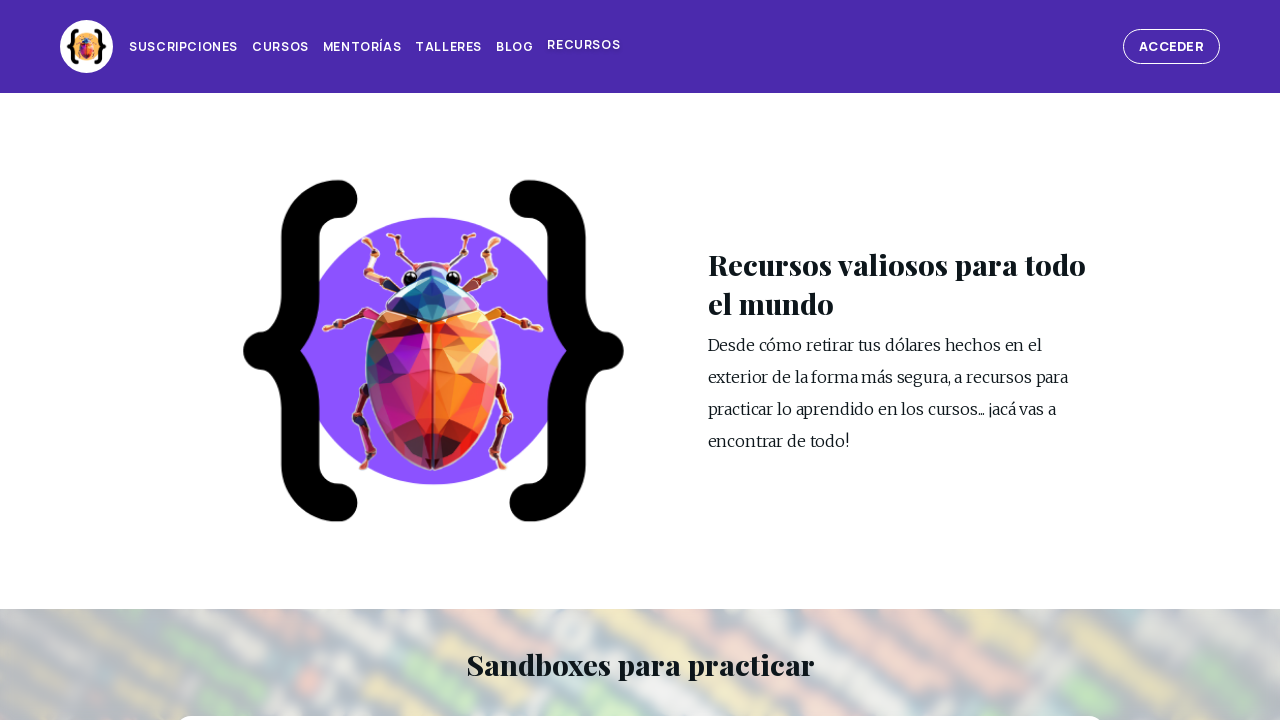

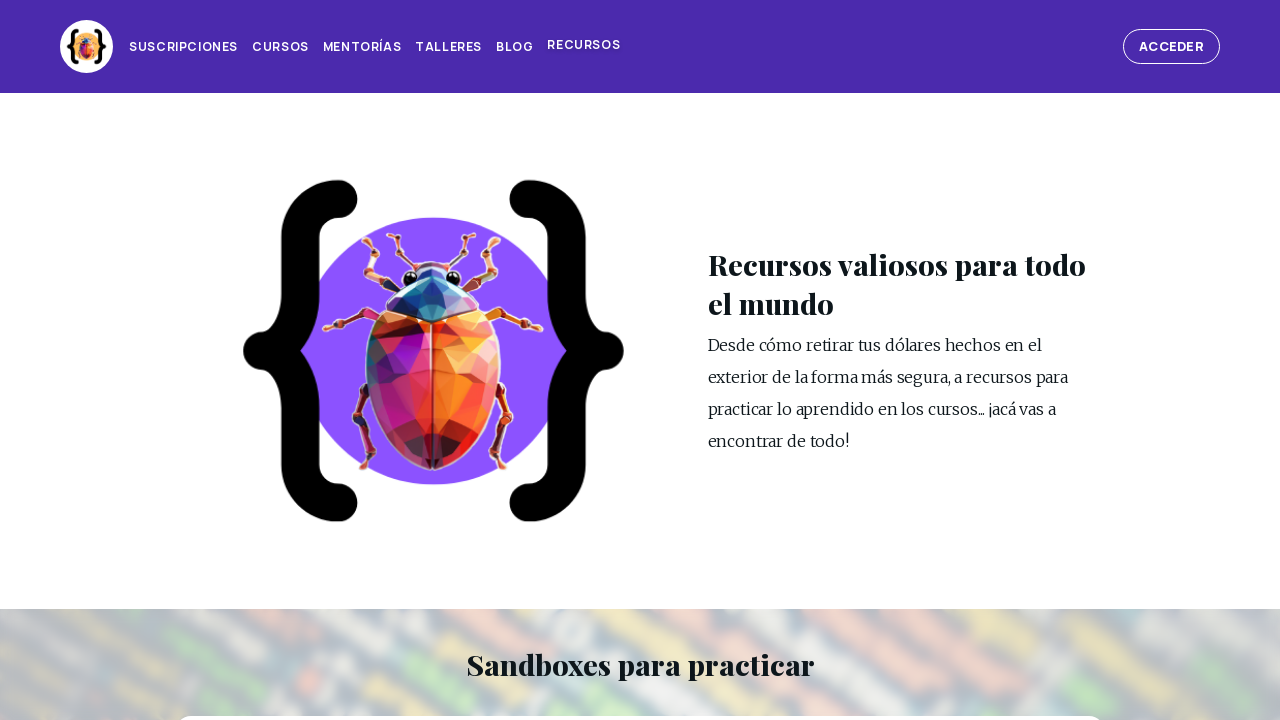